Tests input functionality by navigating to the inputs page, filling a number input, and verifying the input value.

Starting URL: https://practice.cydeo.com/

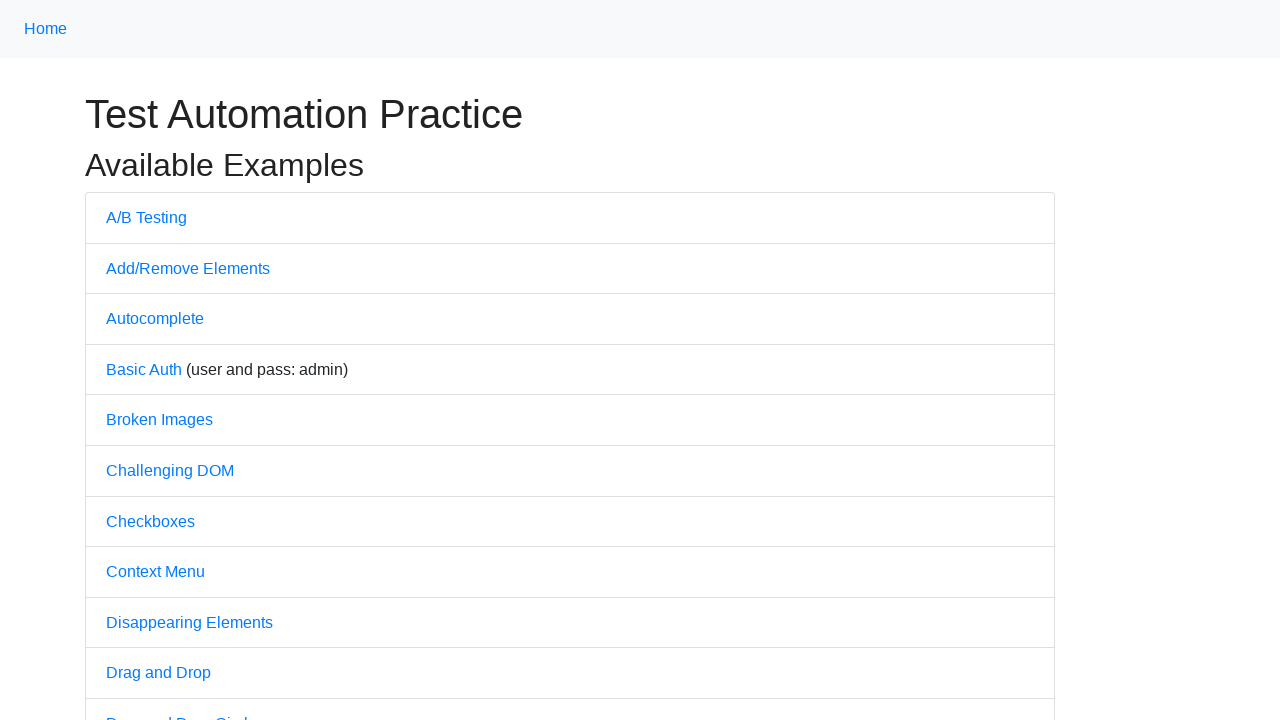

Set viewport size to 700x300
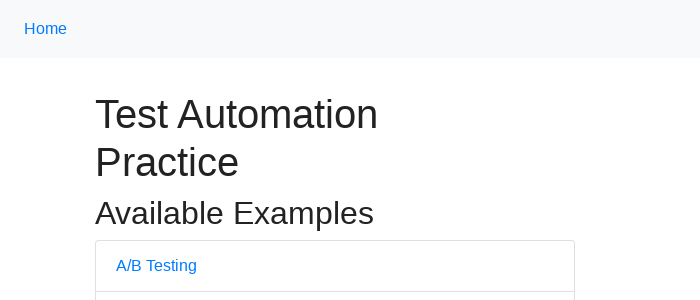

Located inputs link element
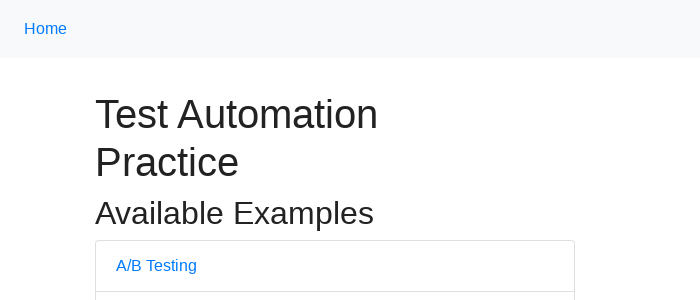

Scrolled inputs link into view
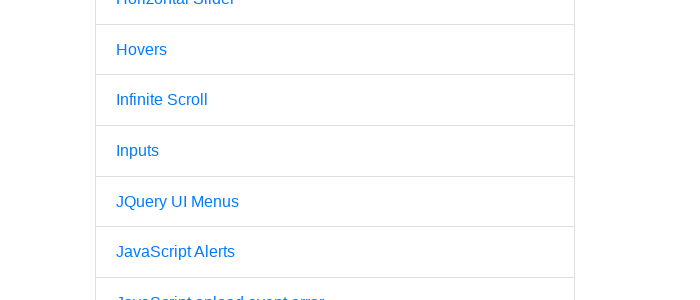

Clicked on inputs link to navigate to inputs page at (138, 151) on a[href='/inputs']
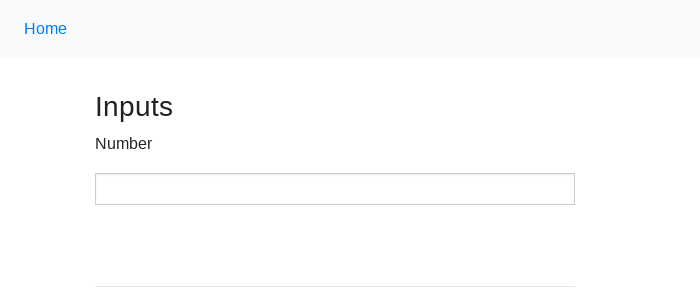

Located number input field
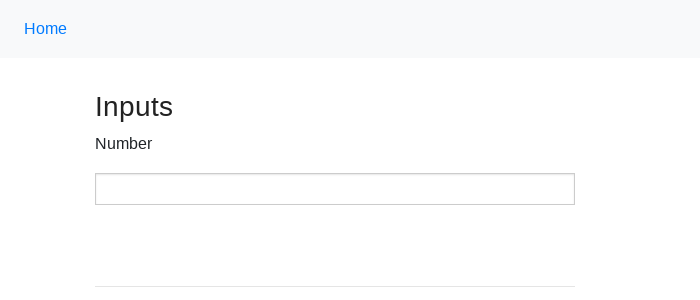

Filled number input with value '123' on input[type='number']
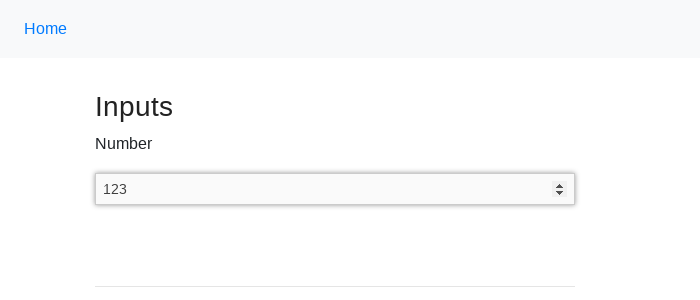

Verified that input value equals '123'
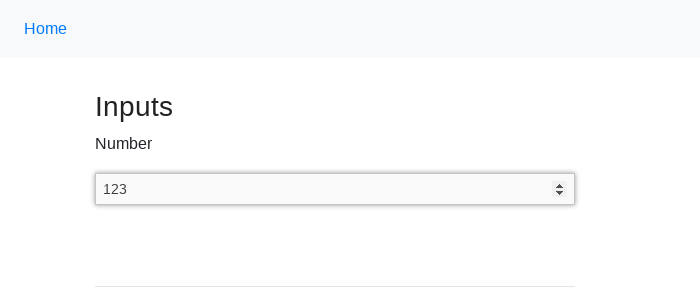

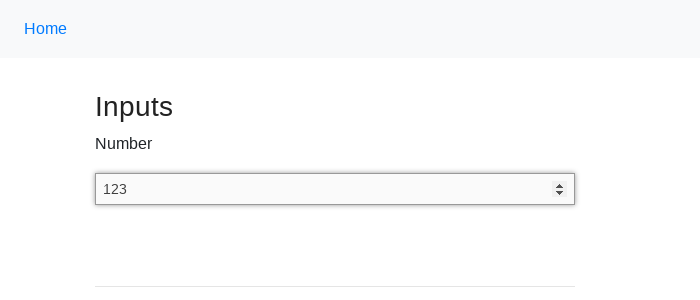